Tests copy and paste functionality using keyboard shortcuts (Ctrl+A, Ctrl+C, Ctrl+V) by entering an address in the Present Address field, selecting all, copying, and pasting into the Permanent Address field.

Starting URL: https://grotechminds.com/registration/

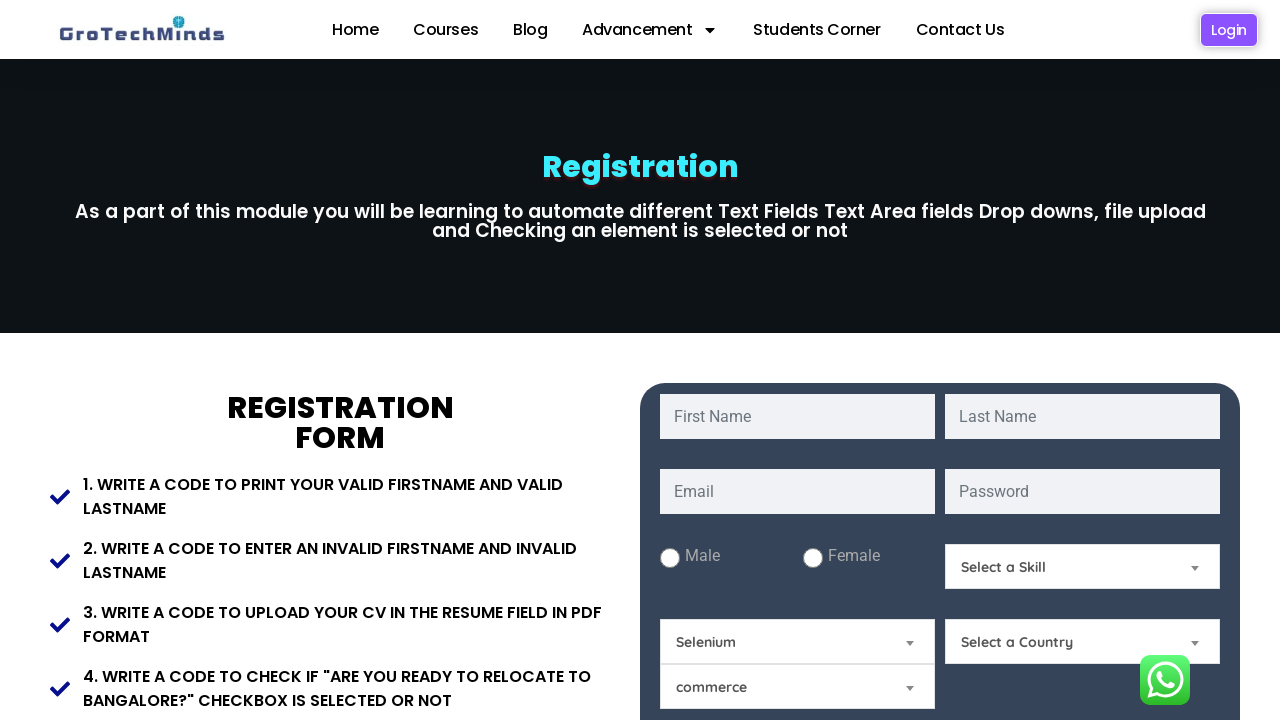

Filled Present Address field with 'House no-1836,Chandigarh' on #Present-Address
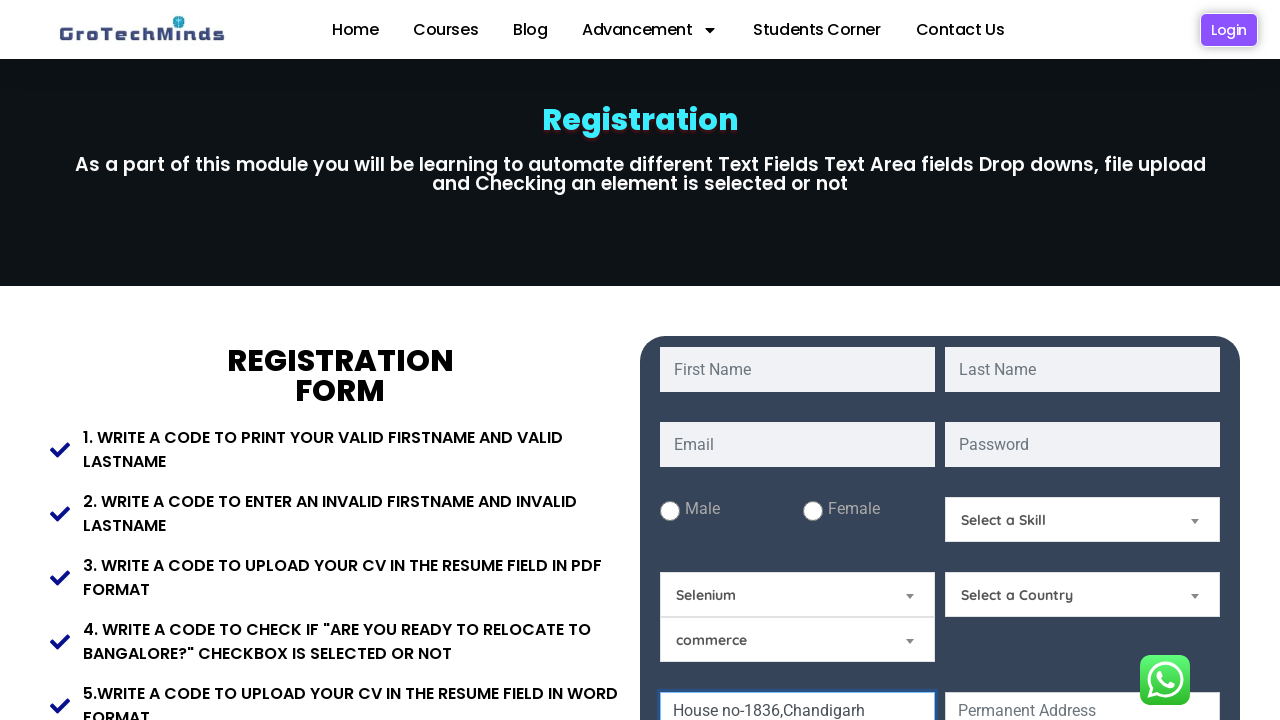

Clicked on Present Address field to focus it at (798, 656) on #Present-Address
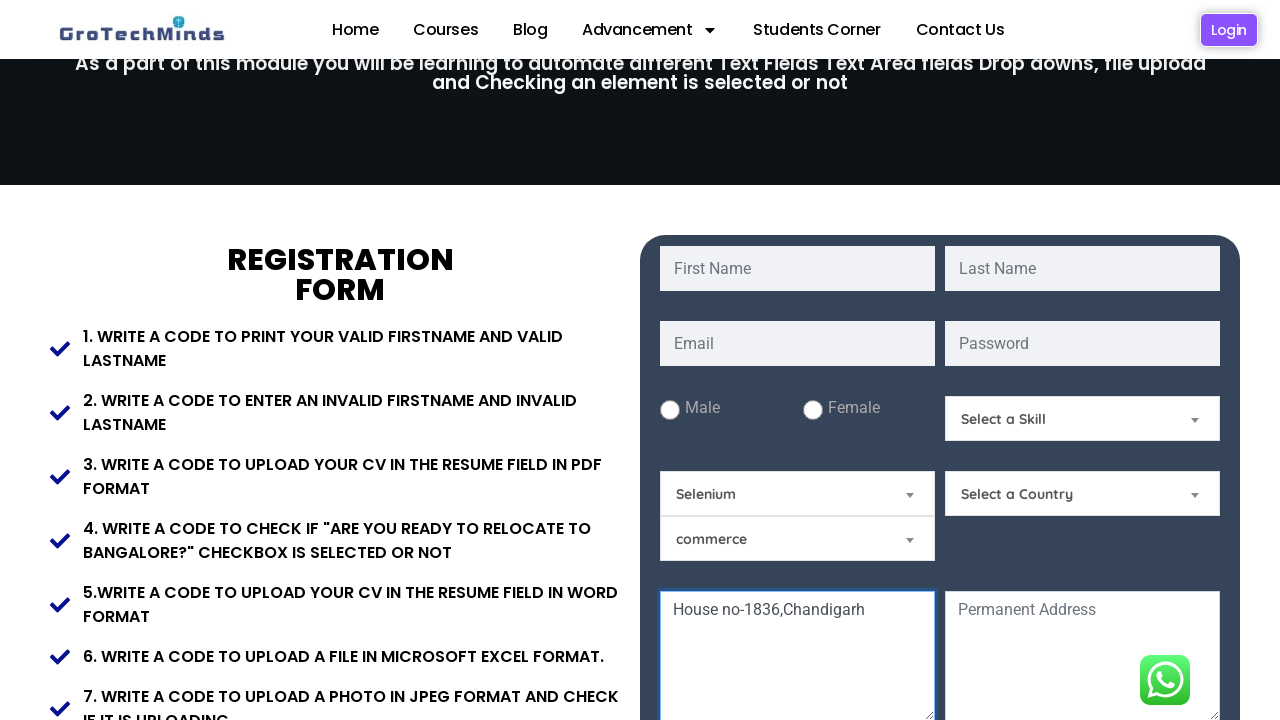

Selected all text in Present Address field using Ctrl+A
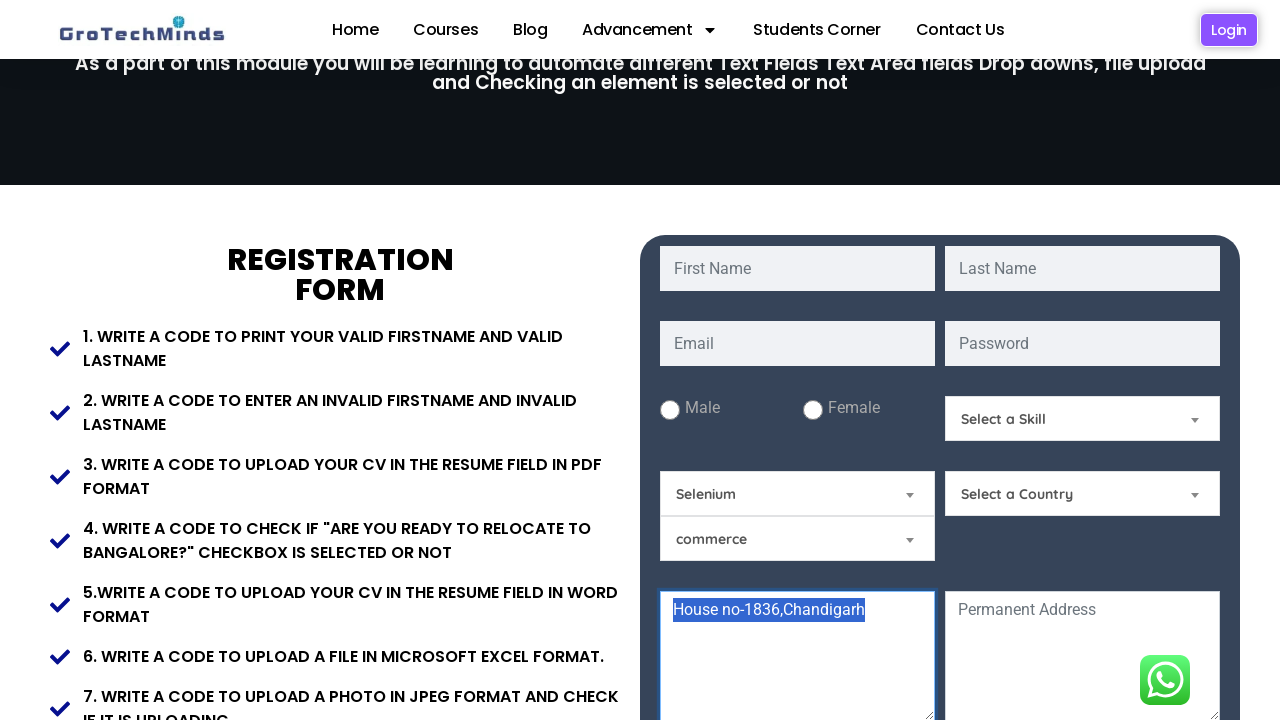

Copied selected text from Present Address field using Ctrl+C
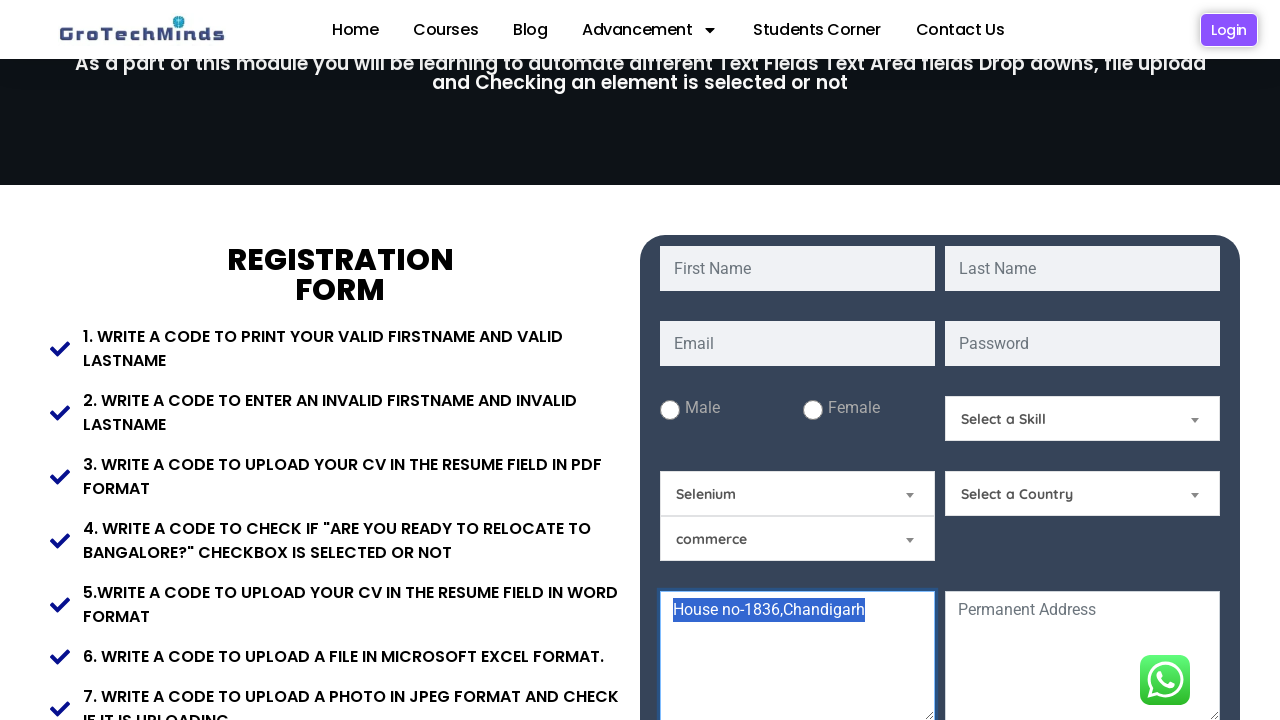

Clicked on Permanent Address field to focus it at (1082, 656) on #Permanent-Address
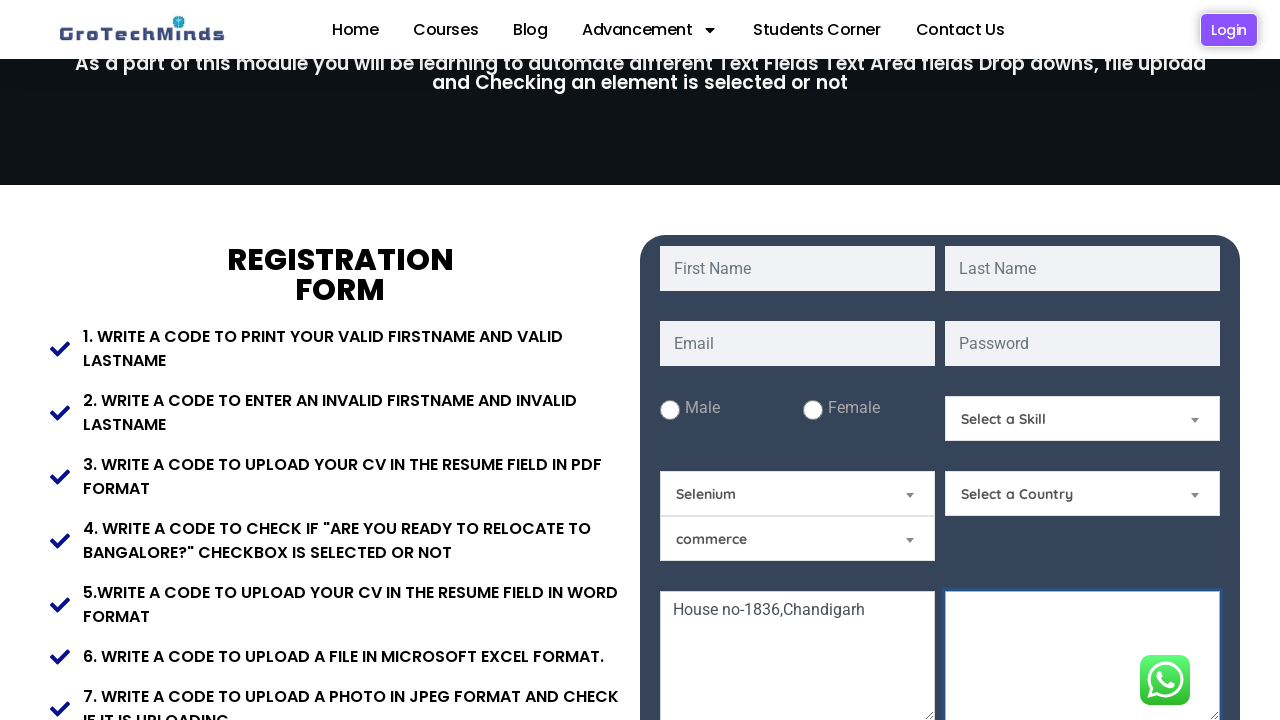

Pasted copied text into Permanent Address field using Ctrl+V
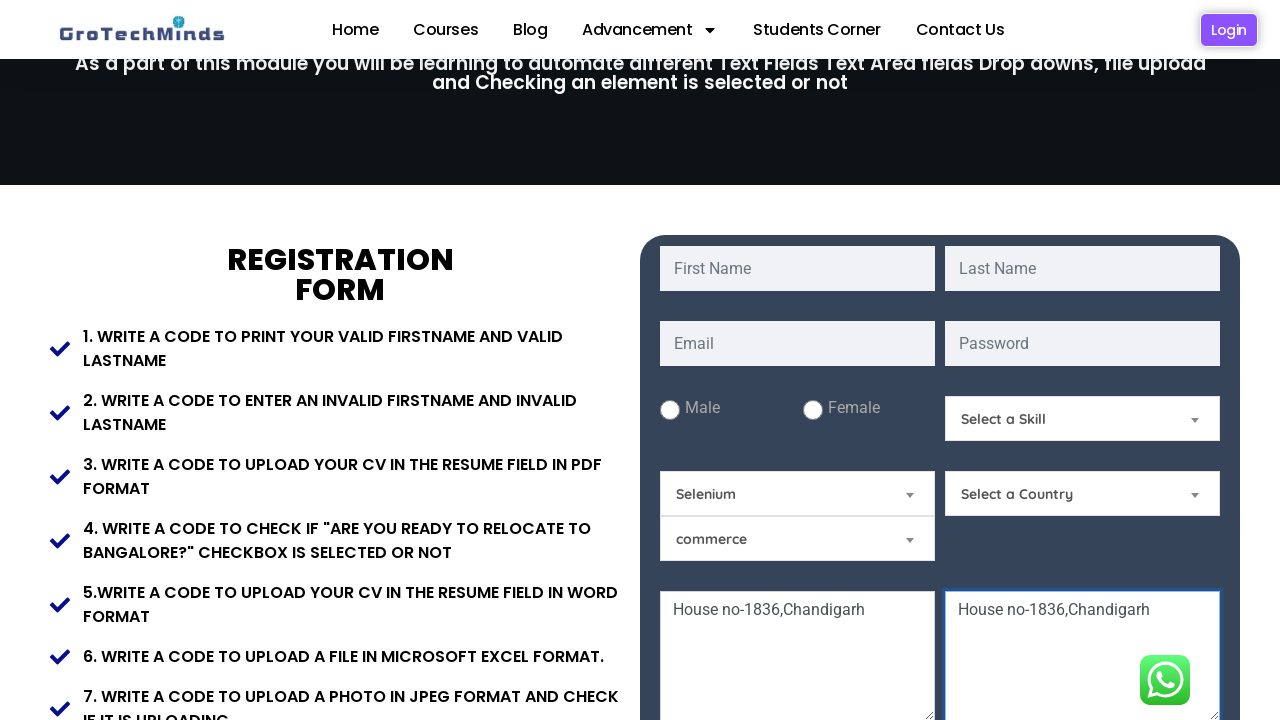

Waited 500ms to ensure paste operation completed
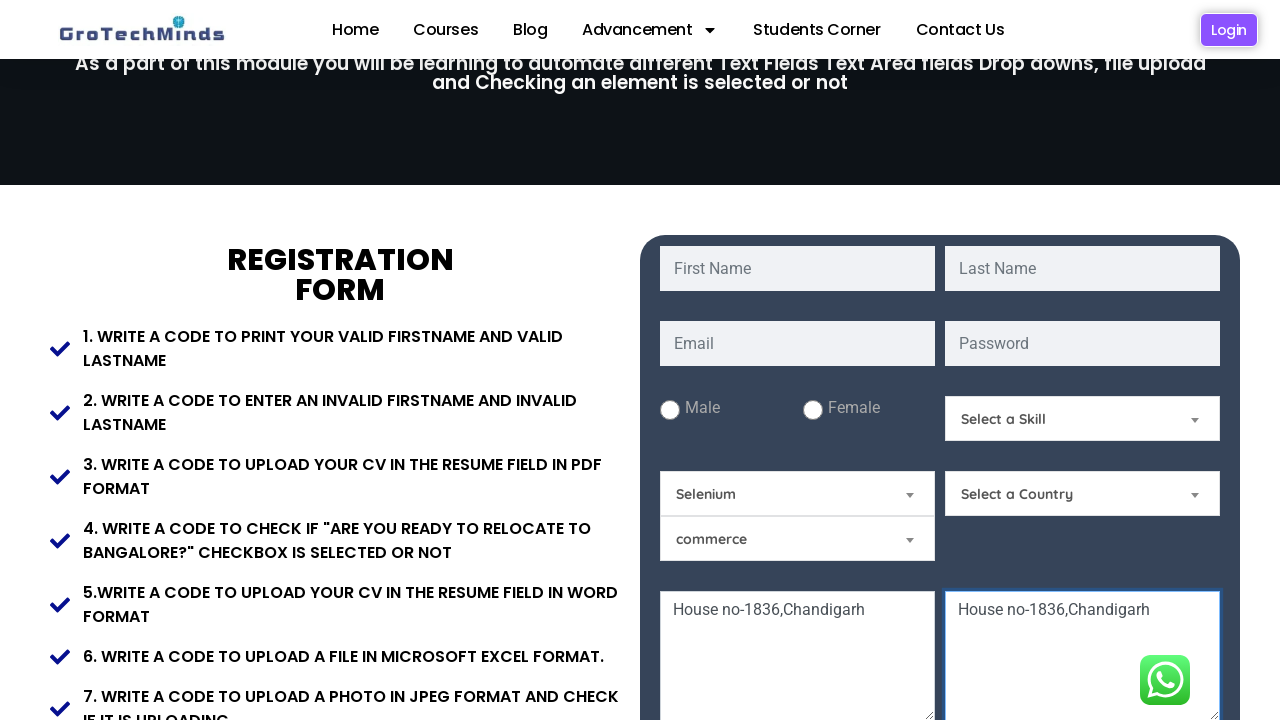

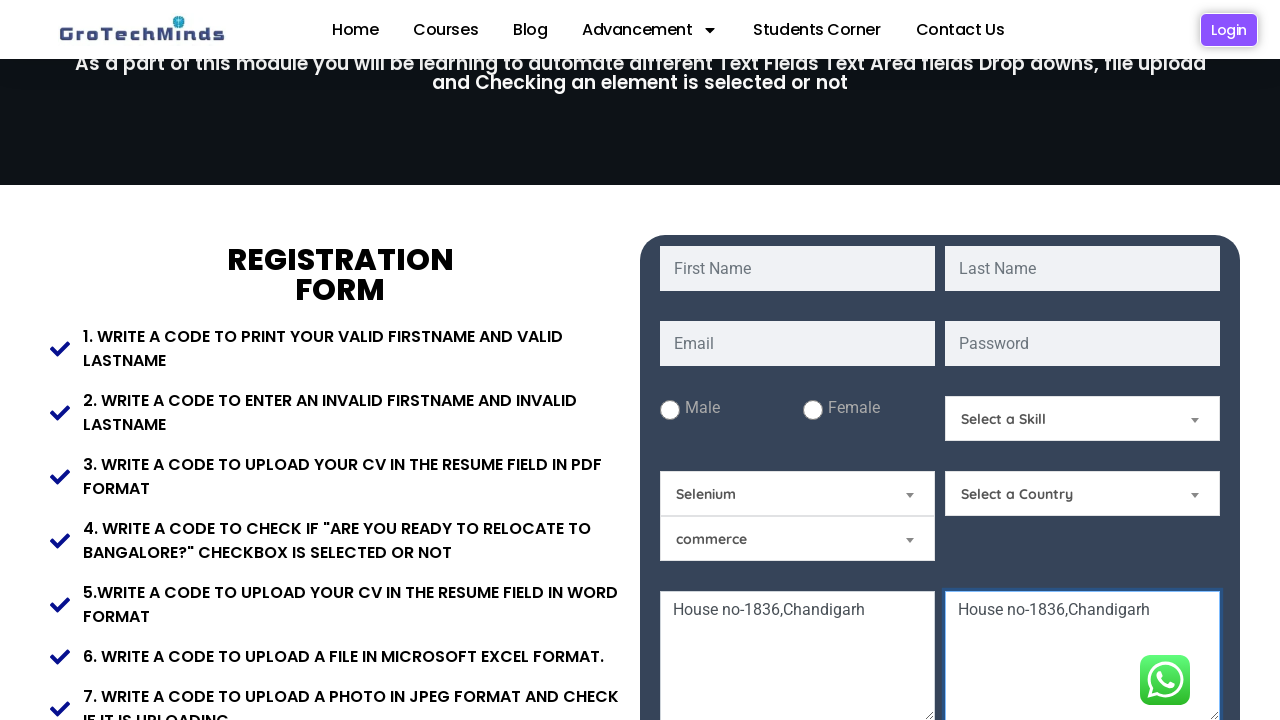